Tests checkbox functionality by verifying default states, clicking to toggle checkboxes, and confirming the state changes are reflected correctly.

Starting URL: http://practice.cydeo.com/checkboxes

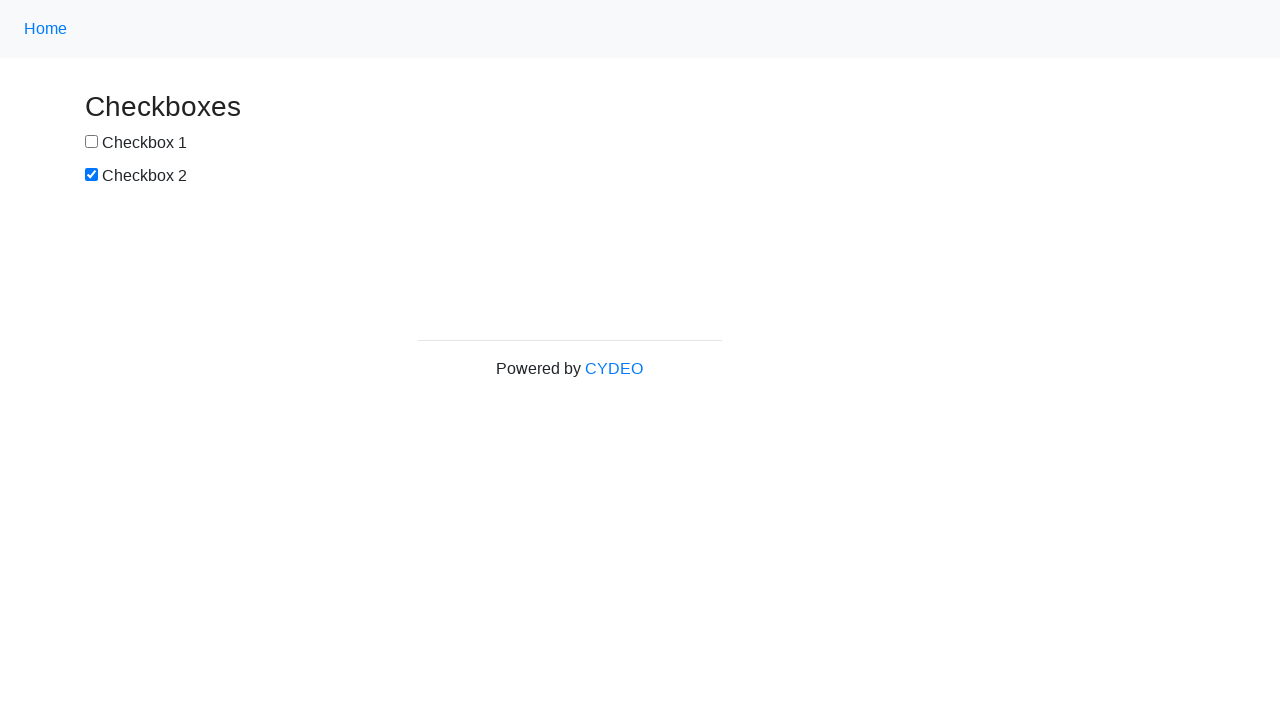

Verified checkbox #1 is NOT selected by default
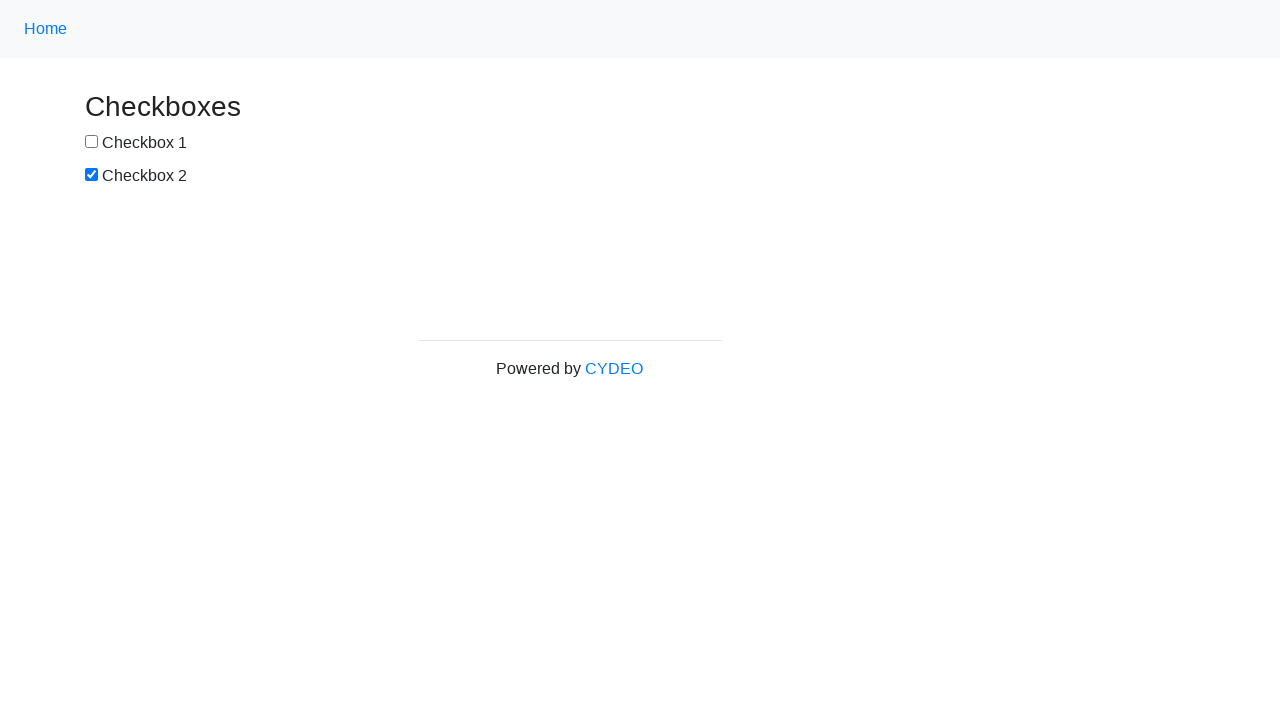

Verified checkbox #2 is SELECTED by default
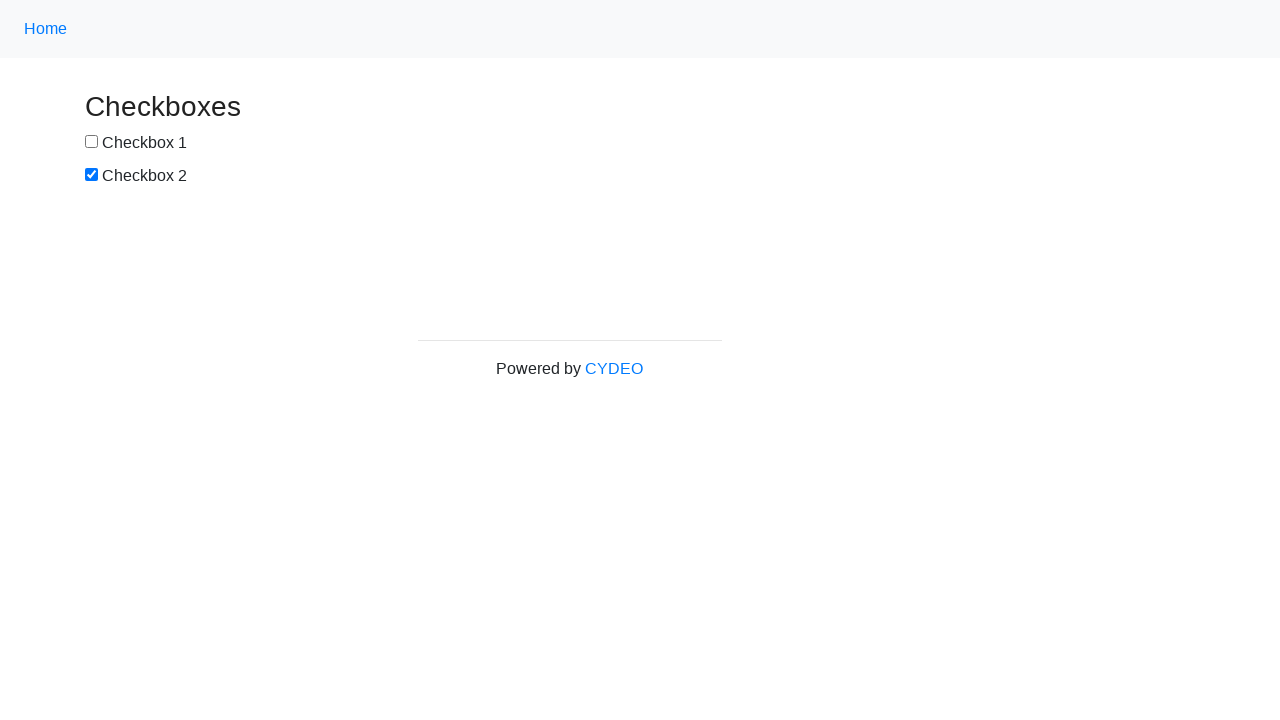

Clicked checkbox #1 to select it at (92, 142) on #box1
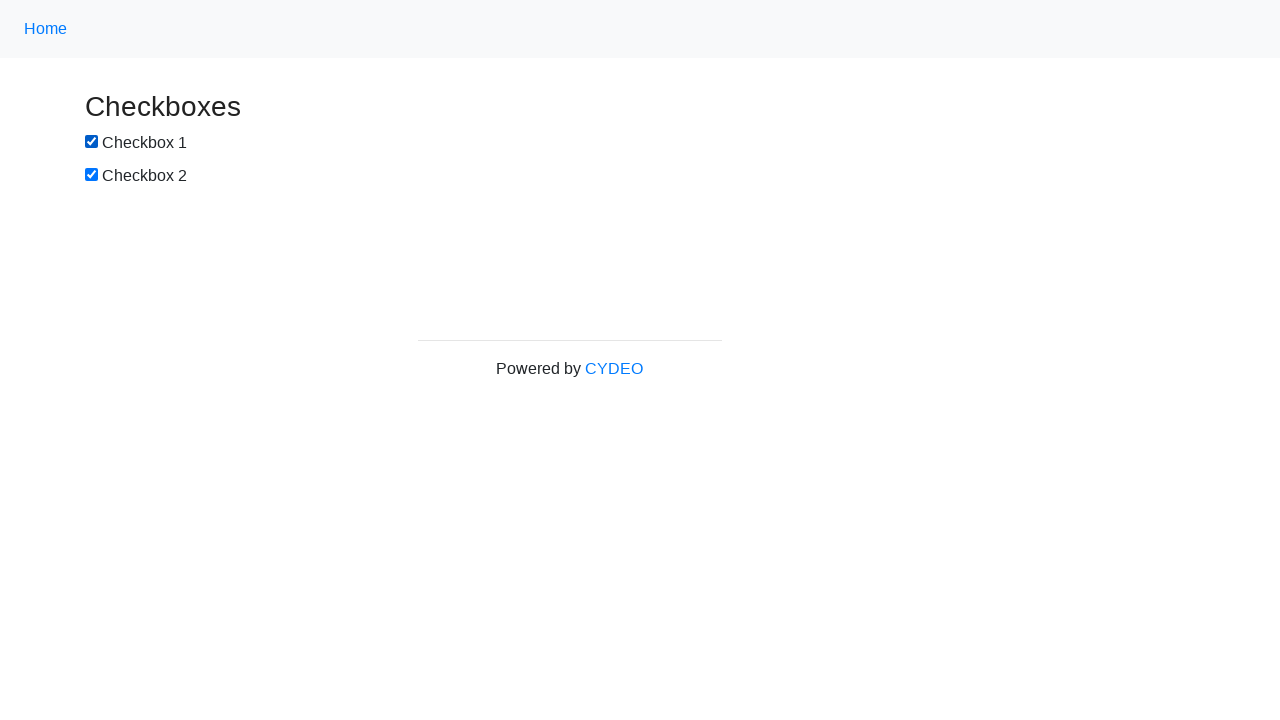

Clicked checkbox #2 to deselect it at (92, 175) on #box2
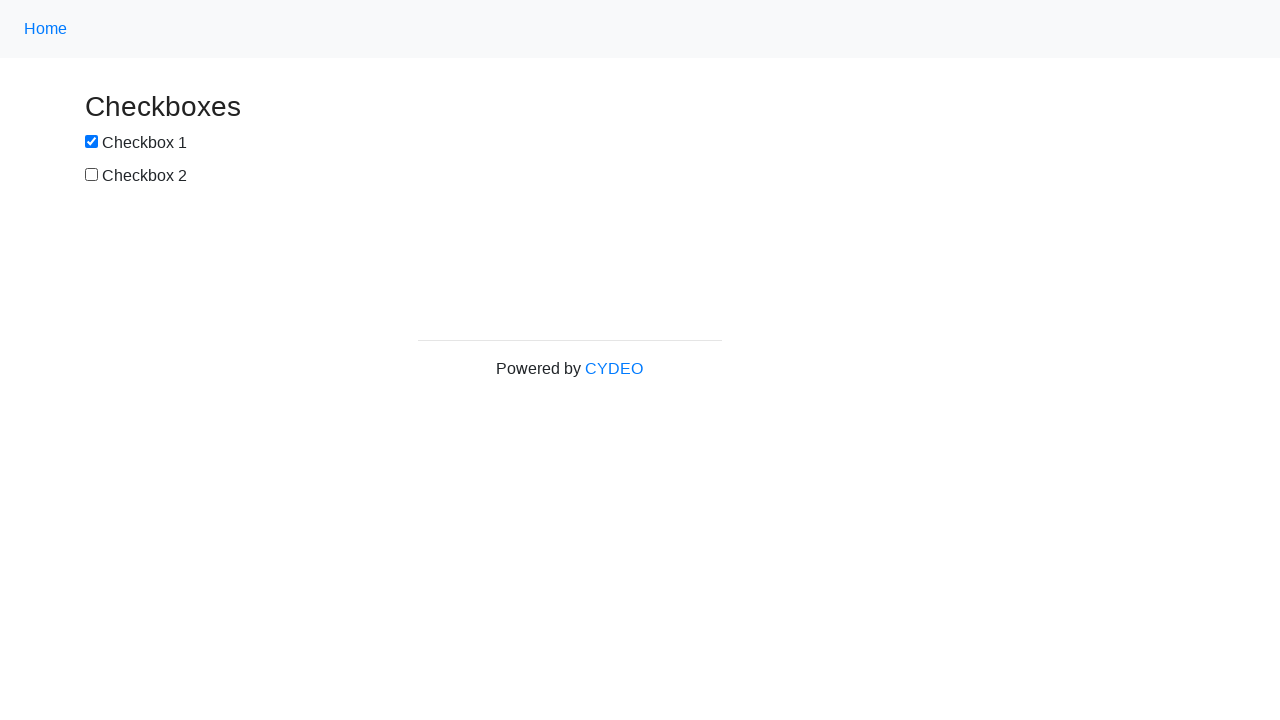

Confirmed checkbox #1 is now SELECTED after clicking
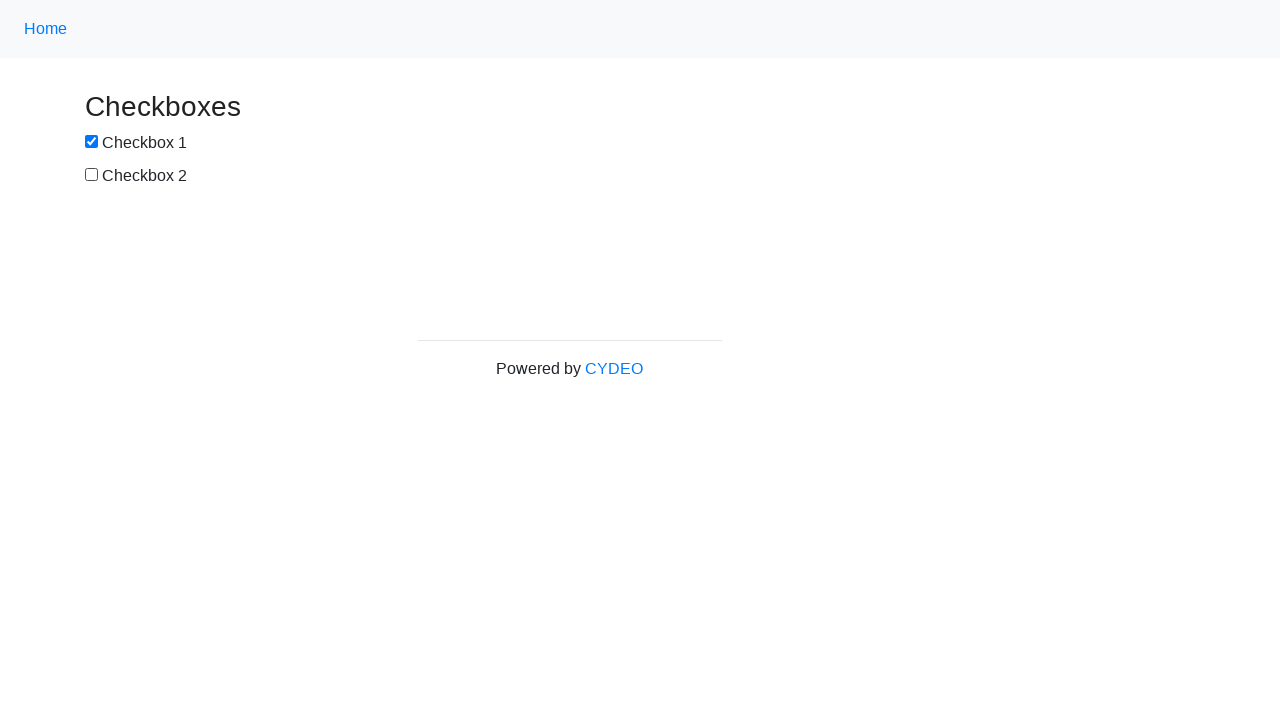

Confirmed checkbox #2 is now NOT selected after clicking
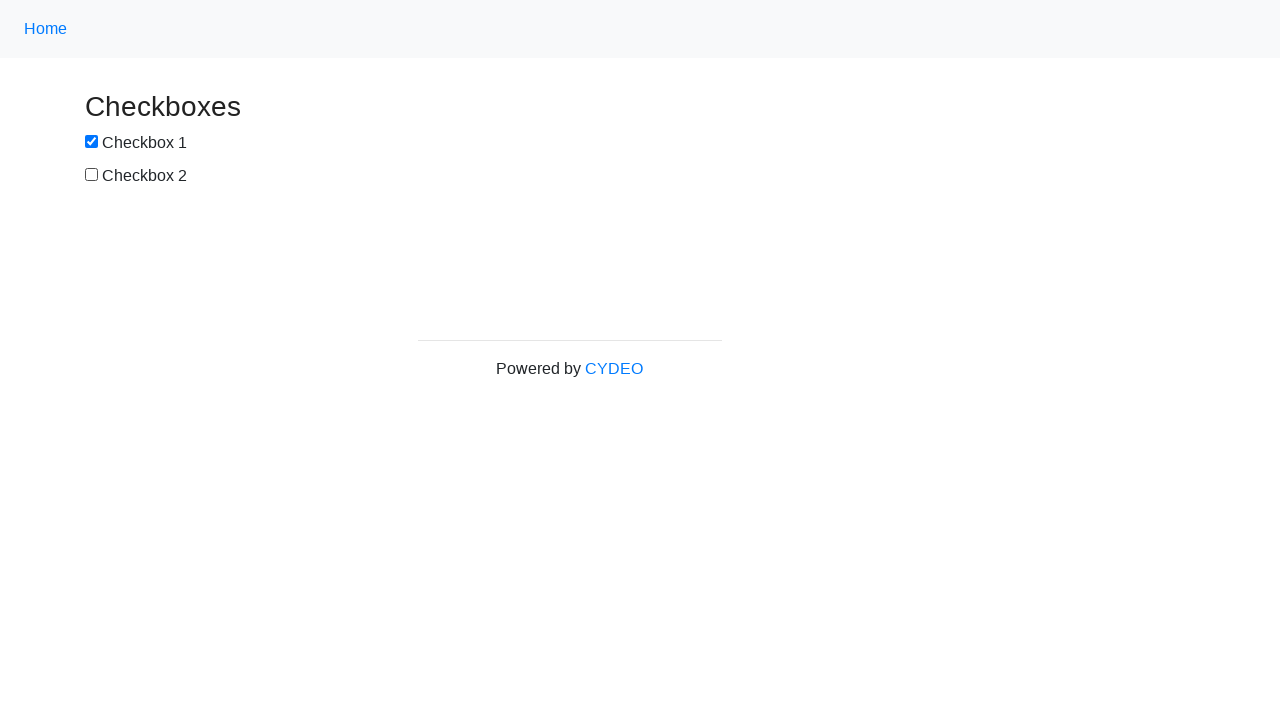

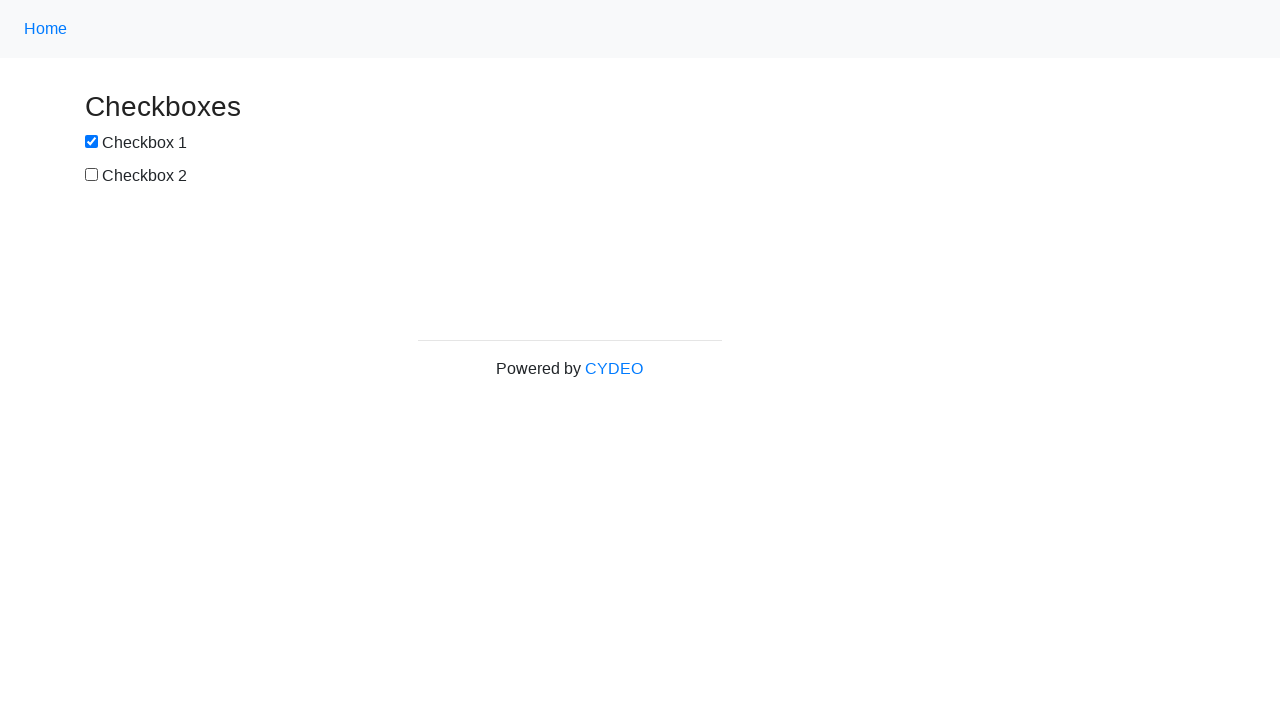